Tests the Sample App demo form by entering a username but leaving password empty, verifying an "Invalid username/password" error message appears.

Starting URL: http://uitestingplayground.com/

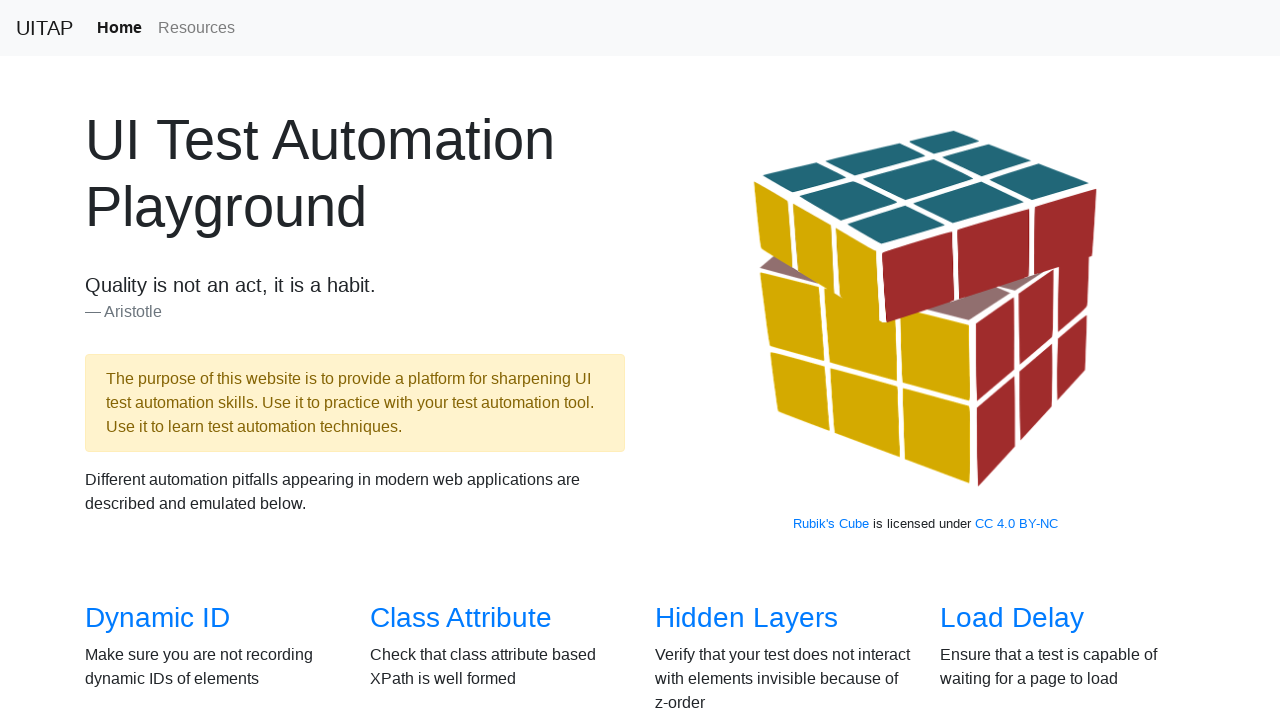

Clicked on Sample App link at (446, 360) on text=Sample App
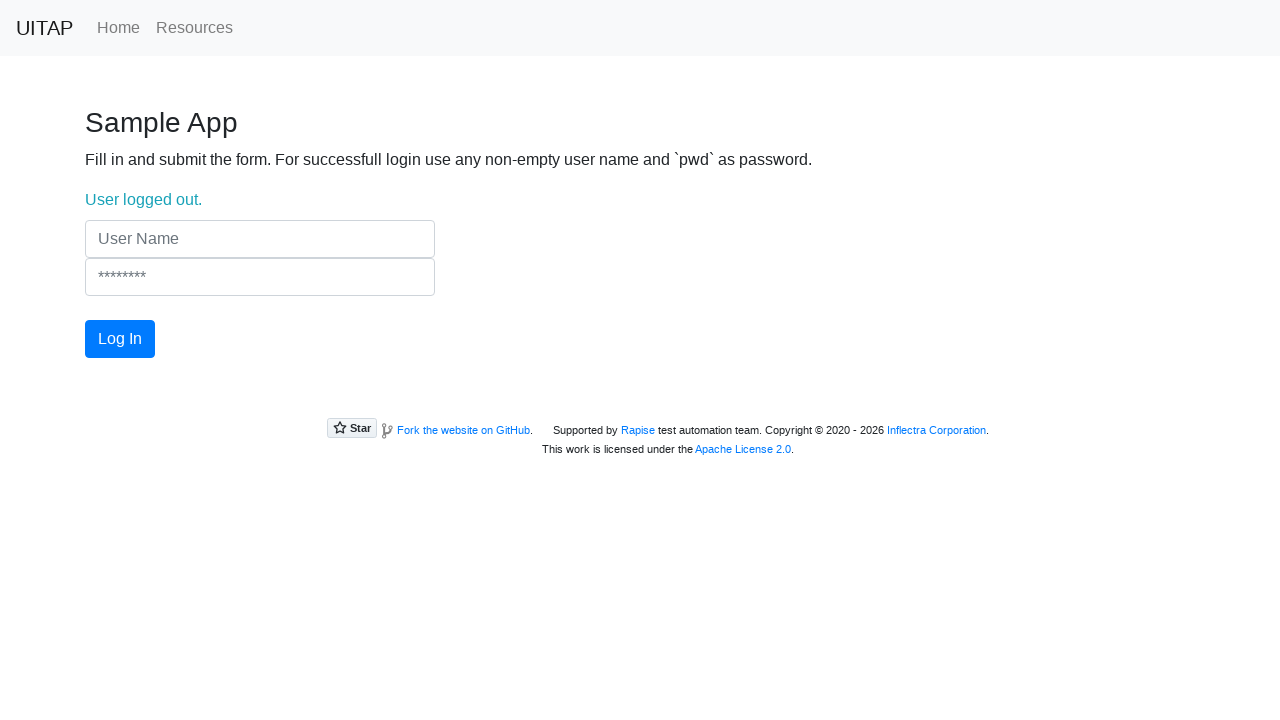

Entered username 'TestUser42' in username field on input[name='UserName']
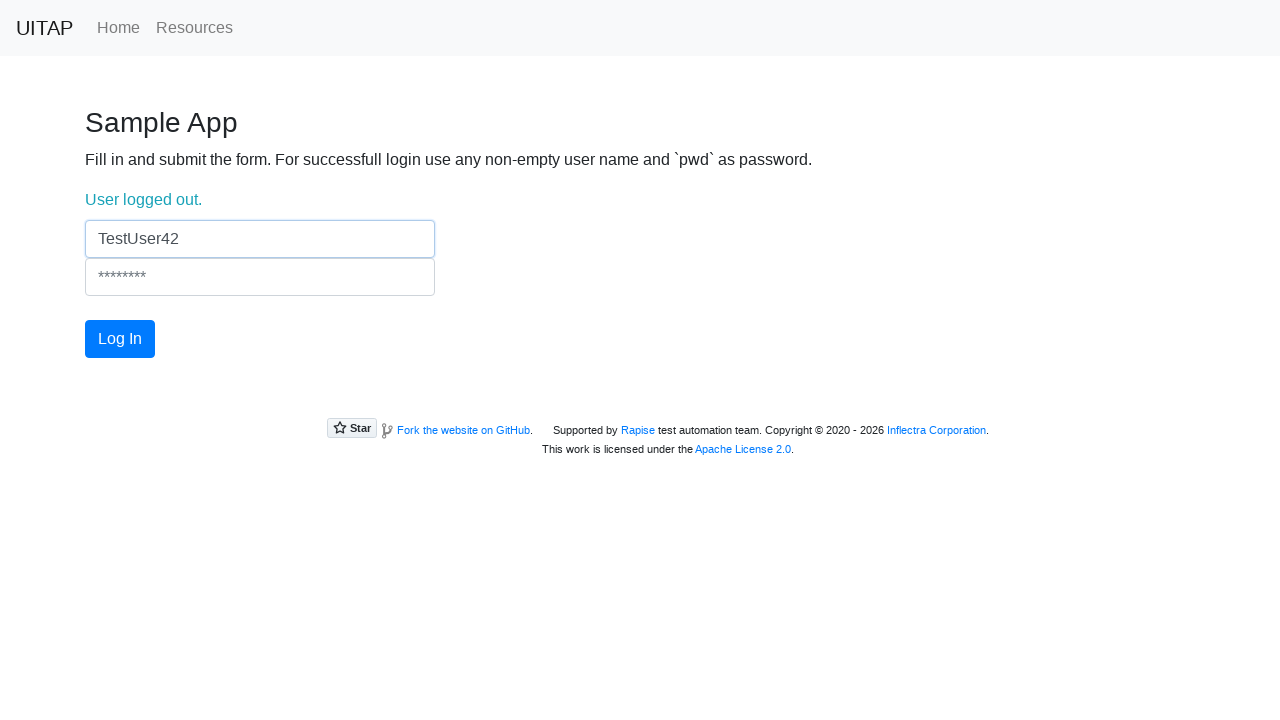

Clicked the login button with empty password field at (120, 339) on button.btn.btn-primary
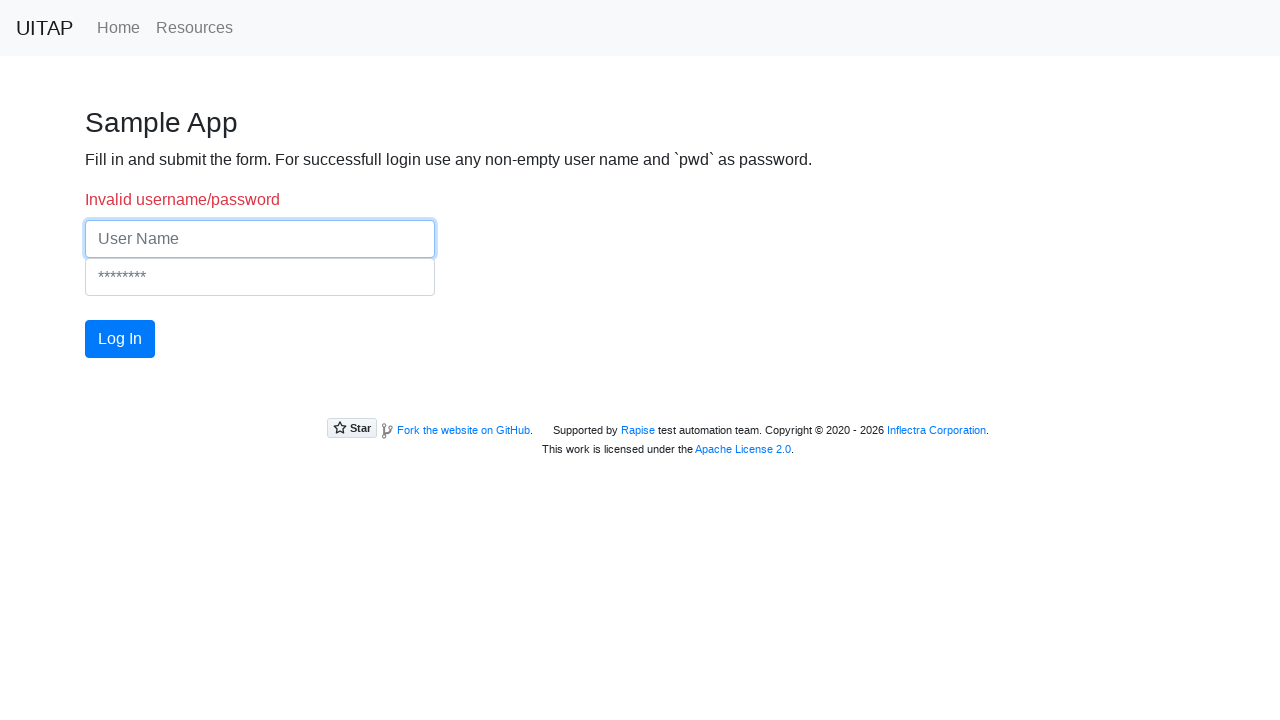

Verified 'Invalid username/password' error message appeared
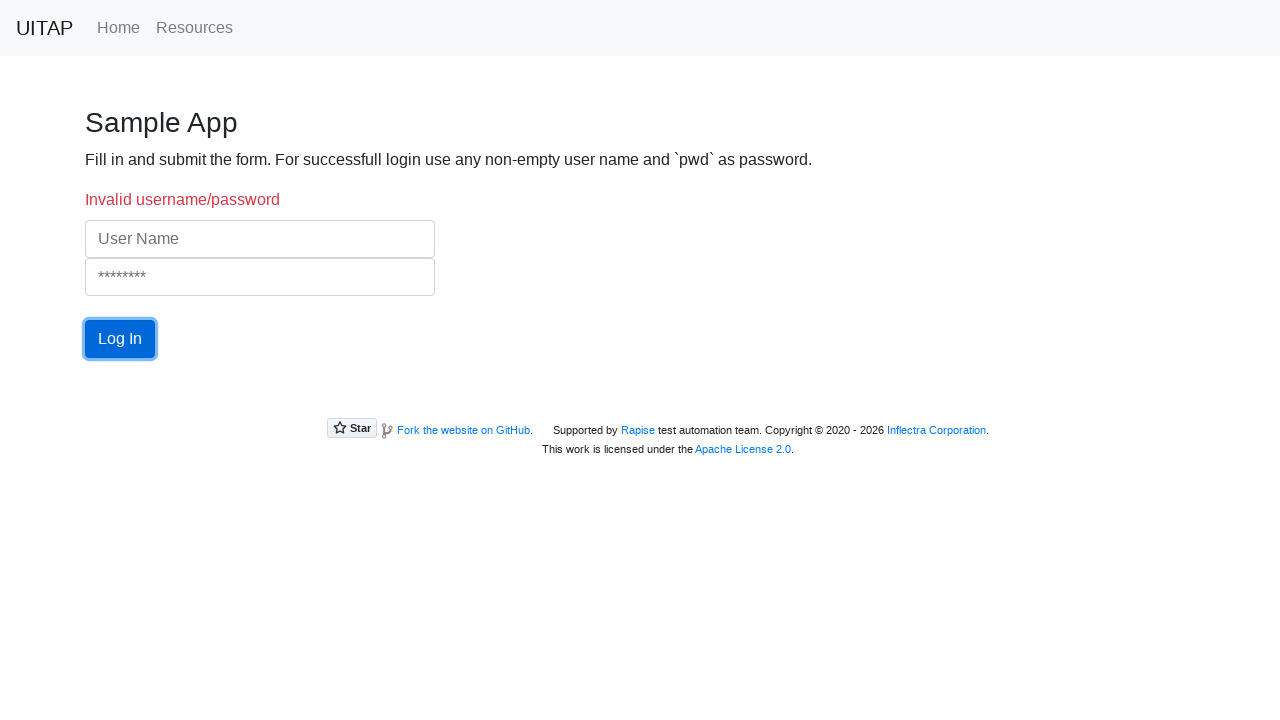

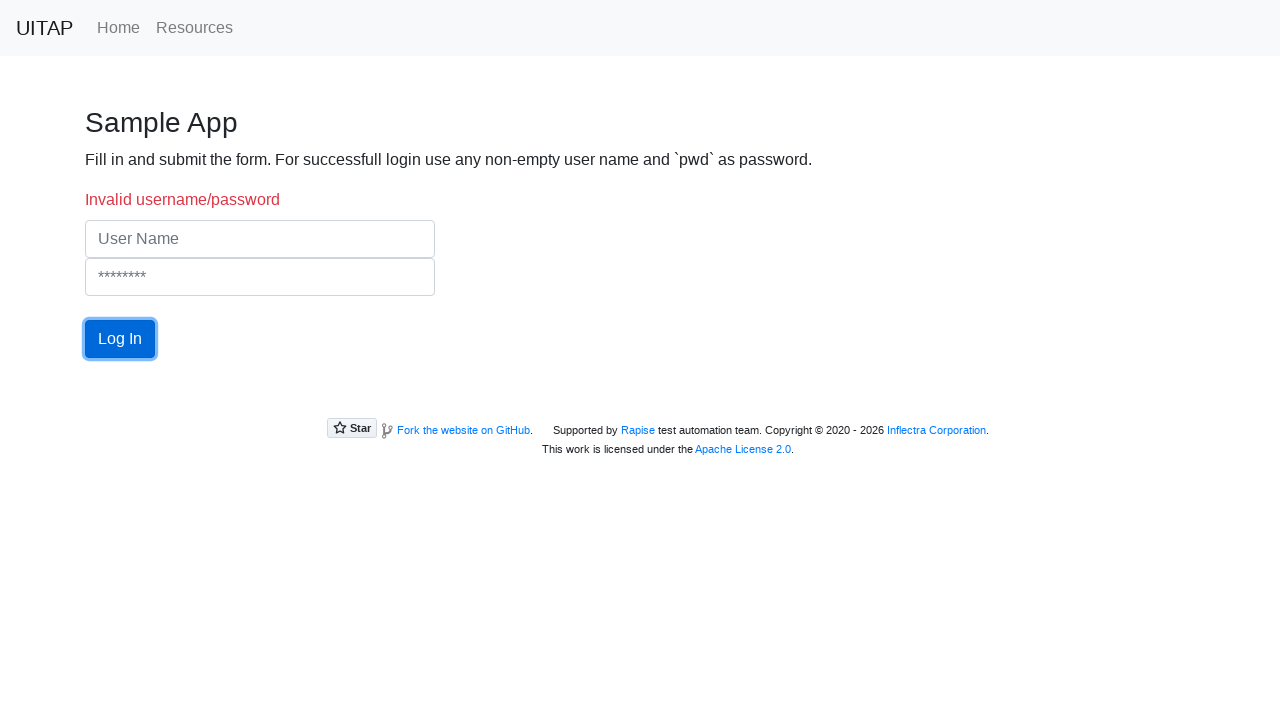